Navigates to AJIO e-commerce site, hovers over the MEN menu item, and clicks on the Shirts subcategory link

Starting URL: https://www.ajio.com/

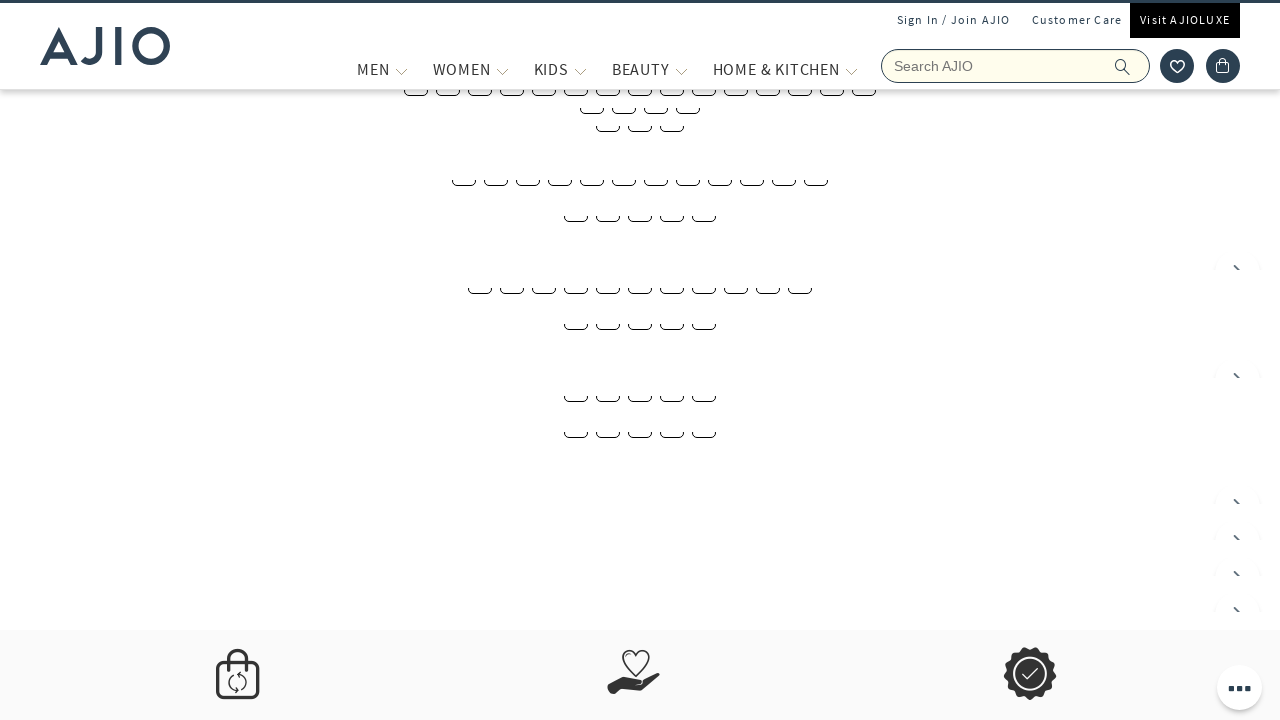

Hovered over MEN menu item at (373, 69) on xpath=//span[.='MEN']
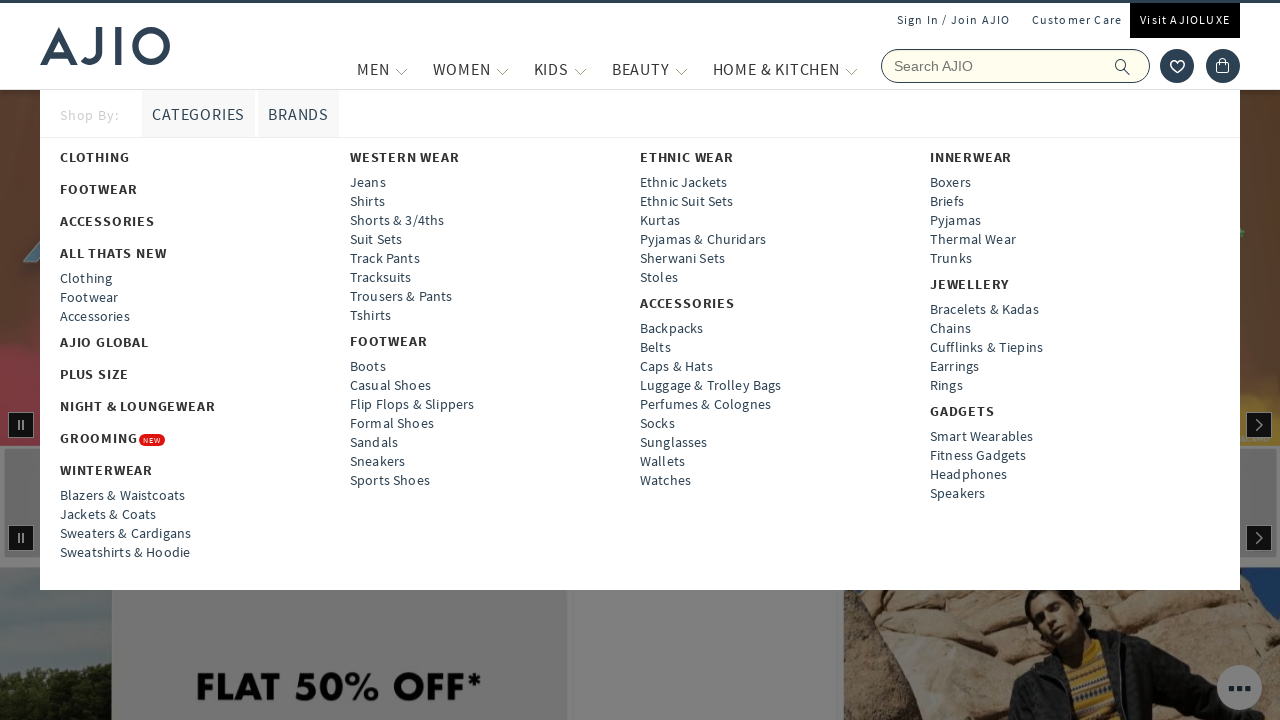

Clicked on Shirts subcategory link at (367, 201) on (//a[.='Shirts'])[1]
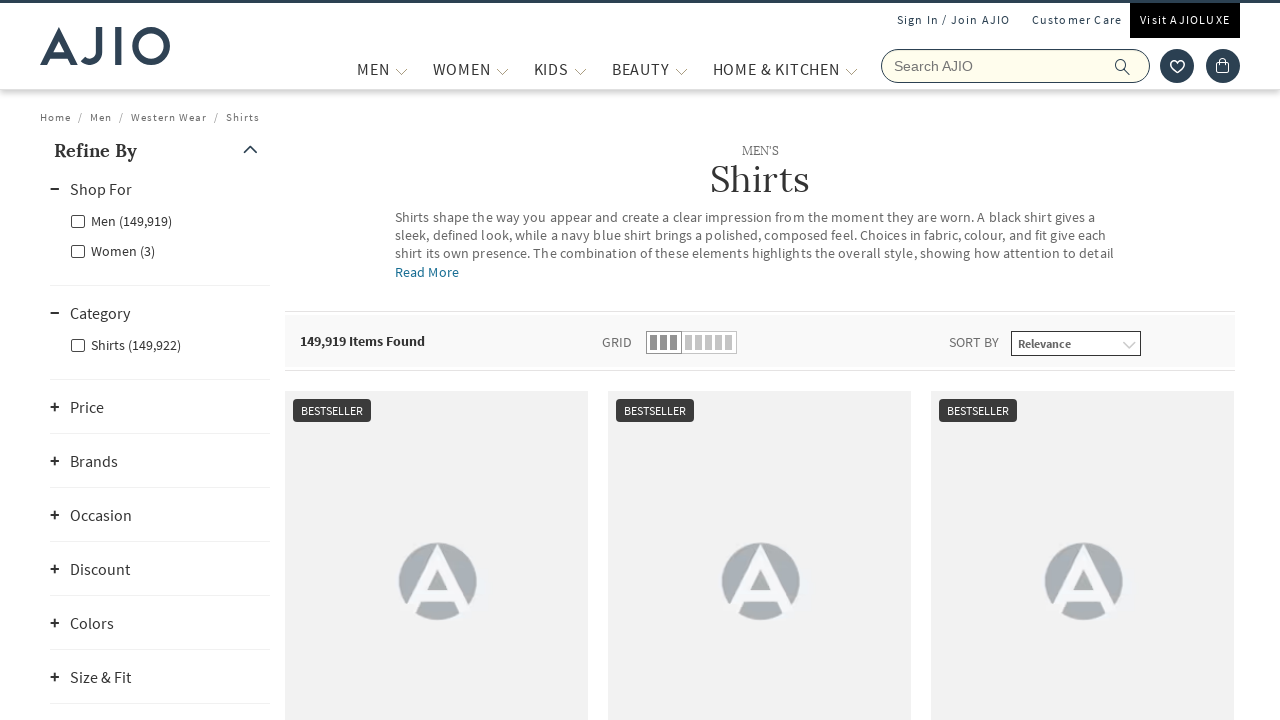

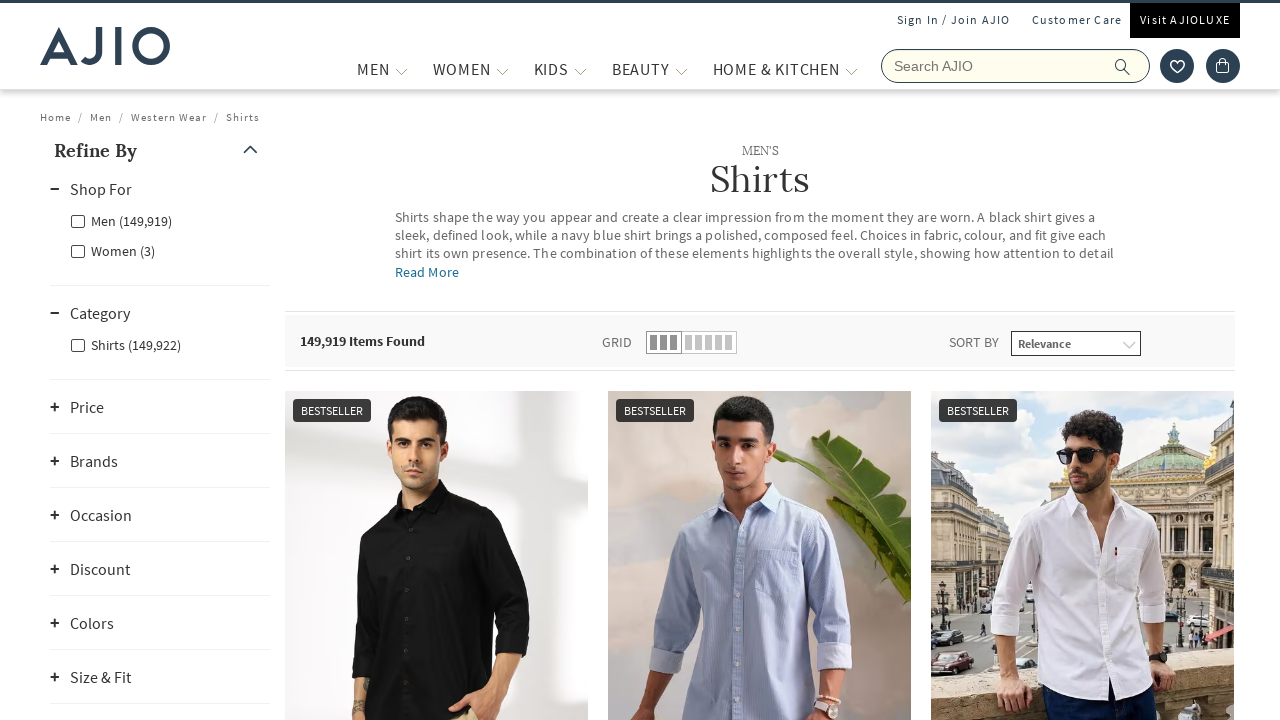